Tests filling out a sign-up form with dynamic attributes using various XPath selectors on a Selenium training site. It fills username, password, confirm password, and email fields, then clicks the Sign Up button.

Starting URL: https://v1.training-support.net/selenium/dynamic-attributes

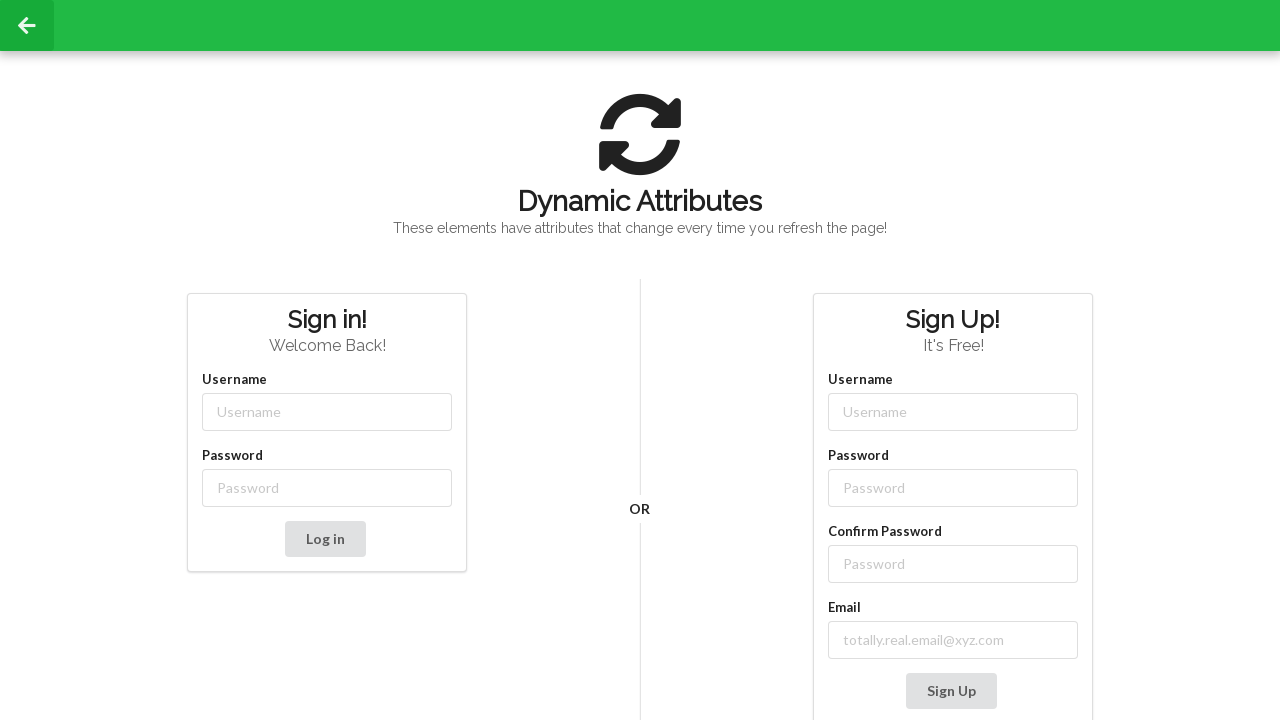

Filled username field with 'NewUser' on input[class*='-username']
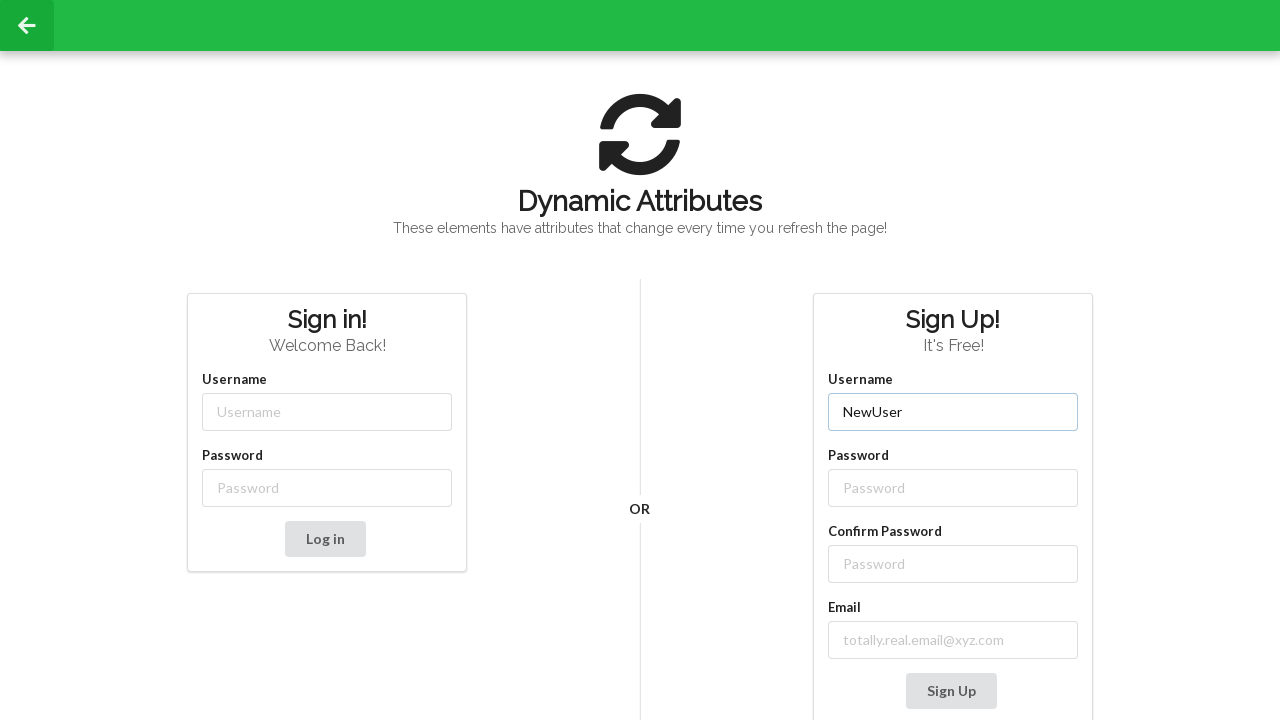

Filled password field with 'SecurePass123' on input[class*='-password']
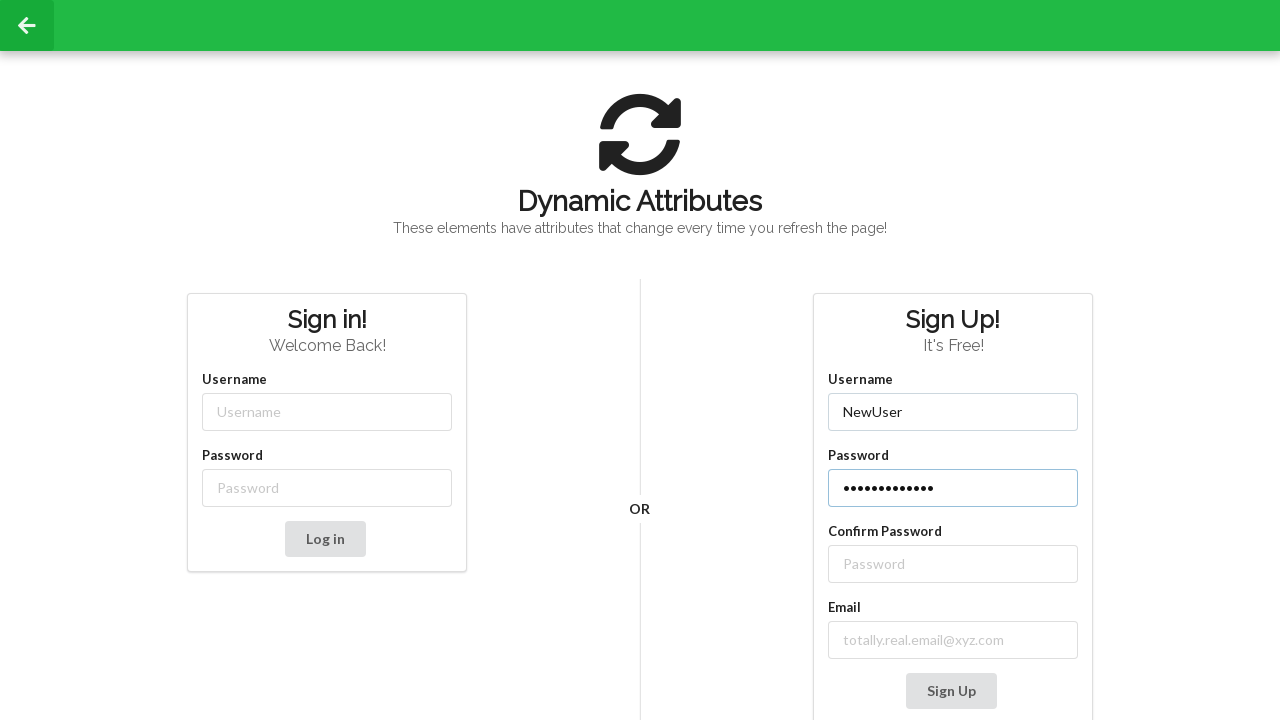

Filled confirm password field with 'SecurePass123' on //label[text()='Confirm Password']/following-sibling::input
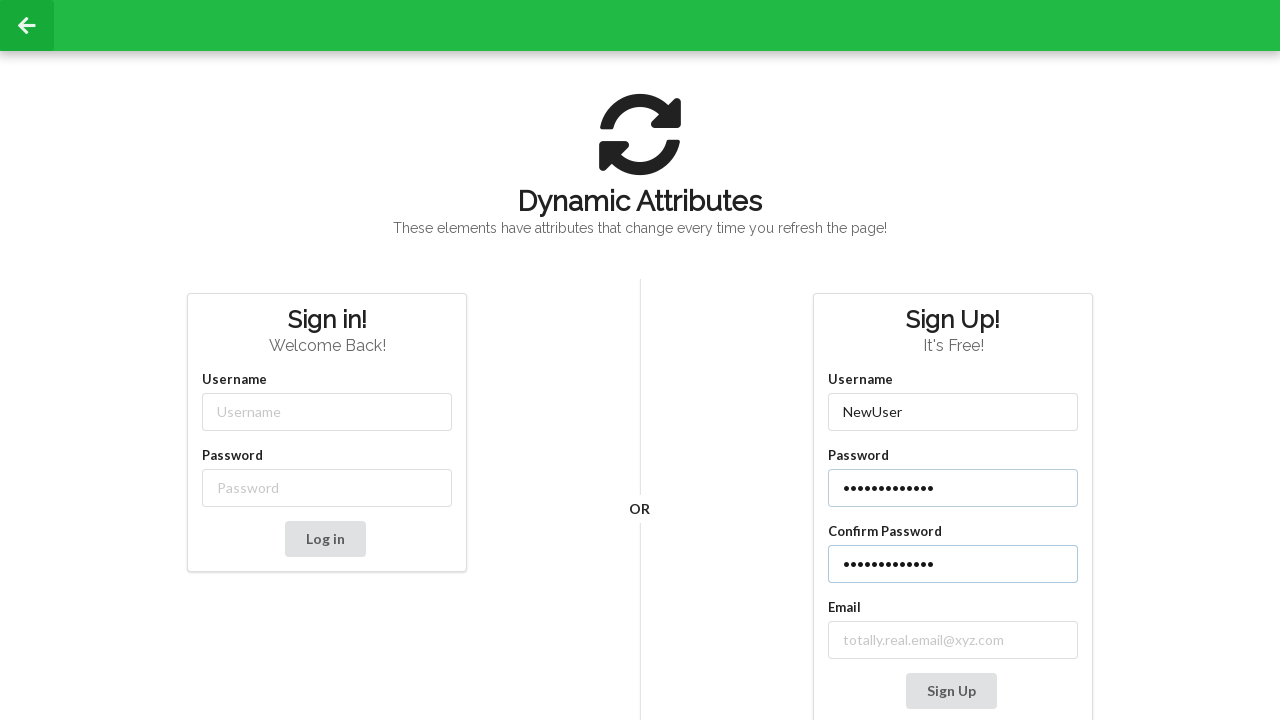

Filled email field with 'testuser@example.com' on //label[contains(text(), 'mail')]/following-sibling::input
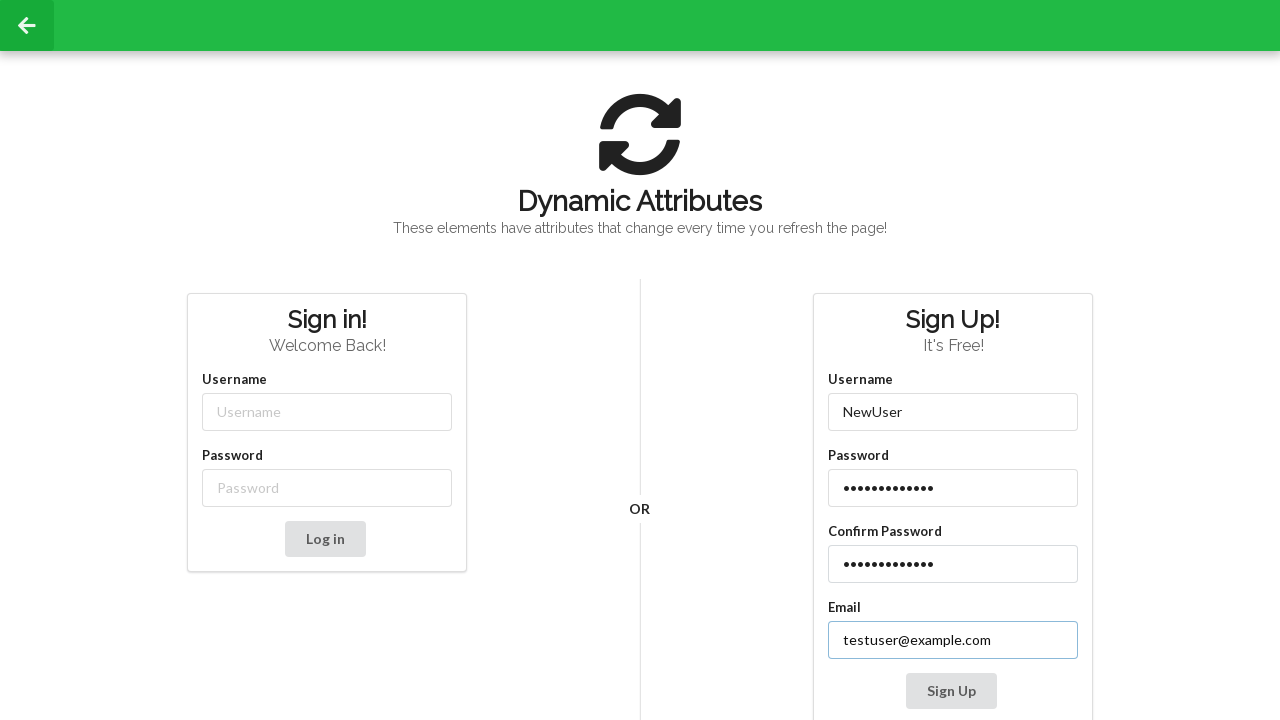

Clicked Sign Up button to submit the form at (951, 691) on xpath=//button[contains(text(), 'Sign Up')]
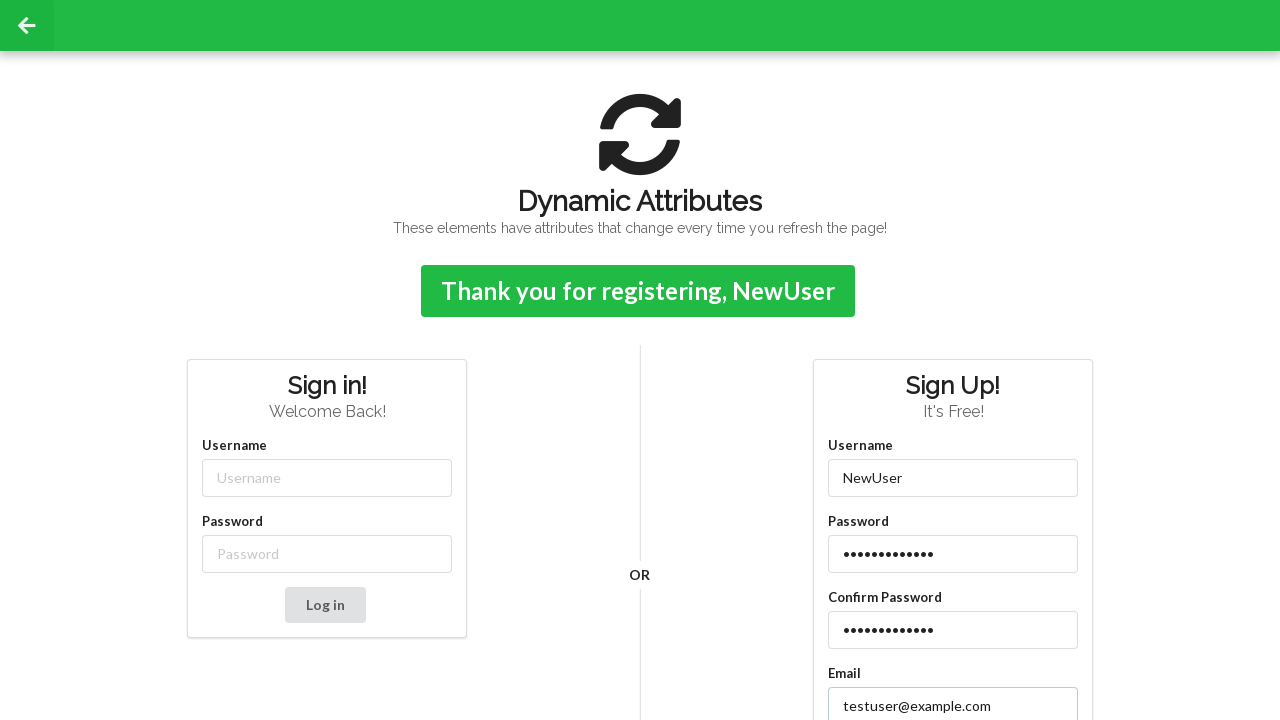

Confirmation message appeared after sign-up
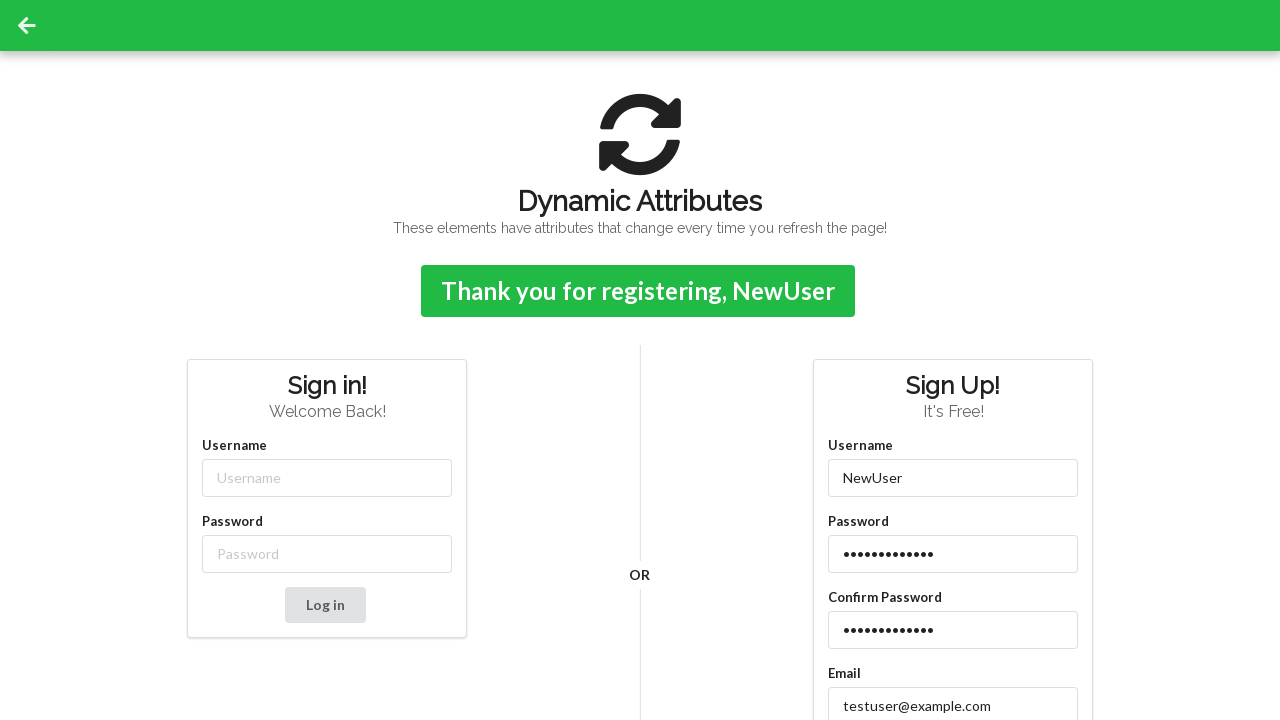

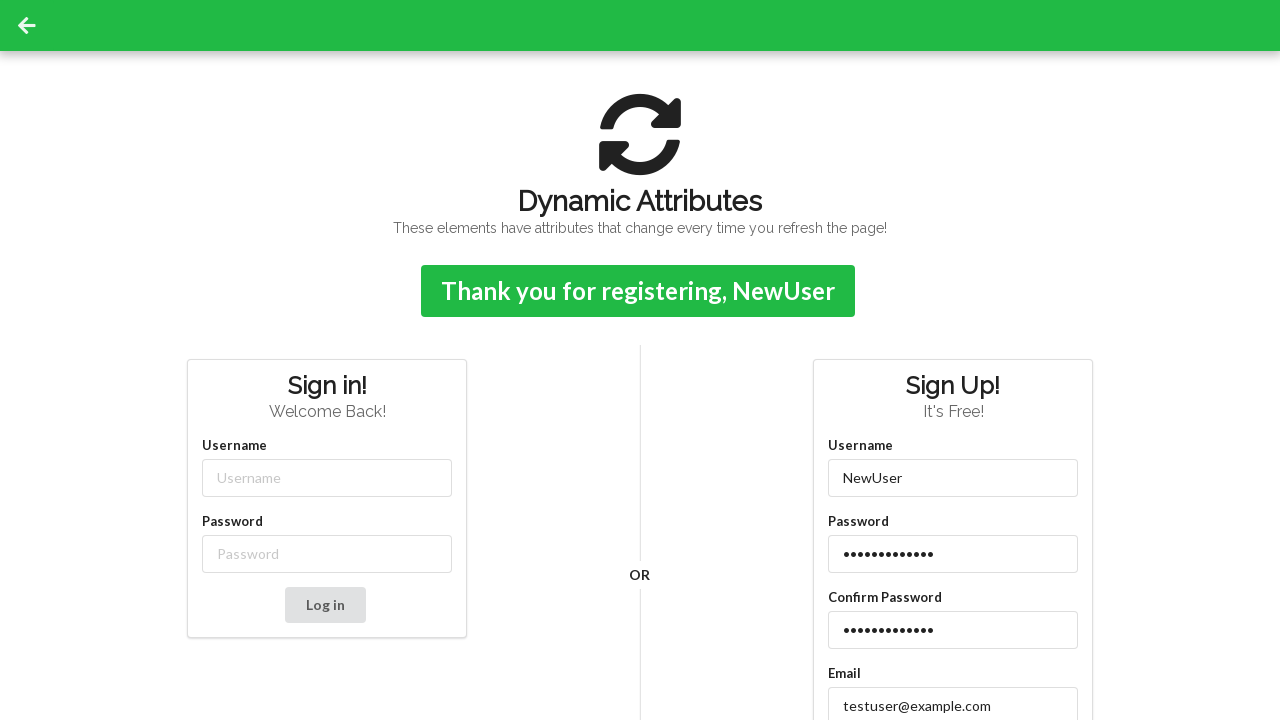